Tests validation errors for invalid email format, invalid phone number, and password mismatch

Starting URL: https://elearning-app-rm1o.vercel.app/

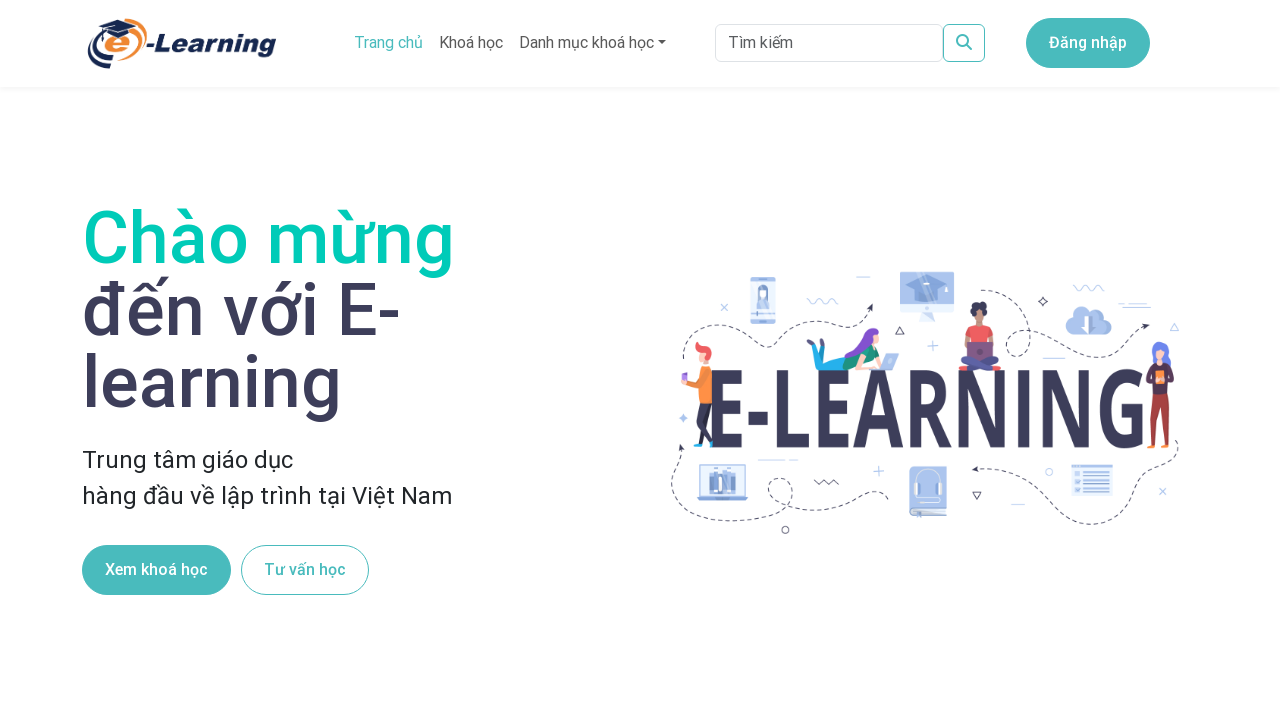

Clicked registration button at (1088, 43) on .button_buttonBg1__E2fve
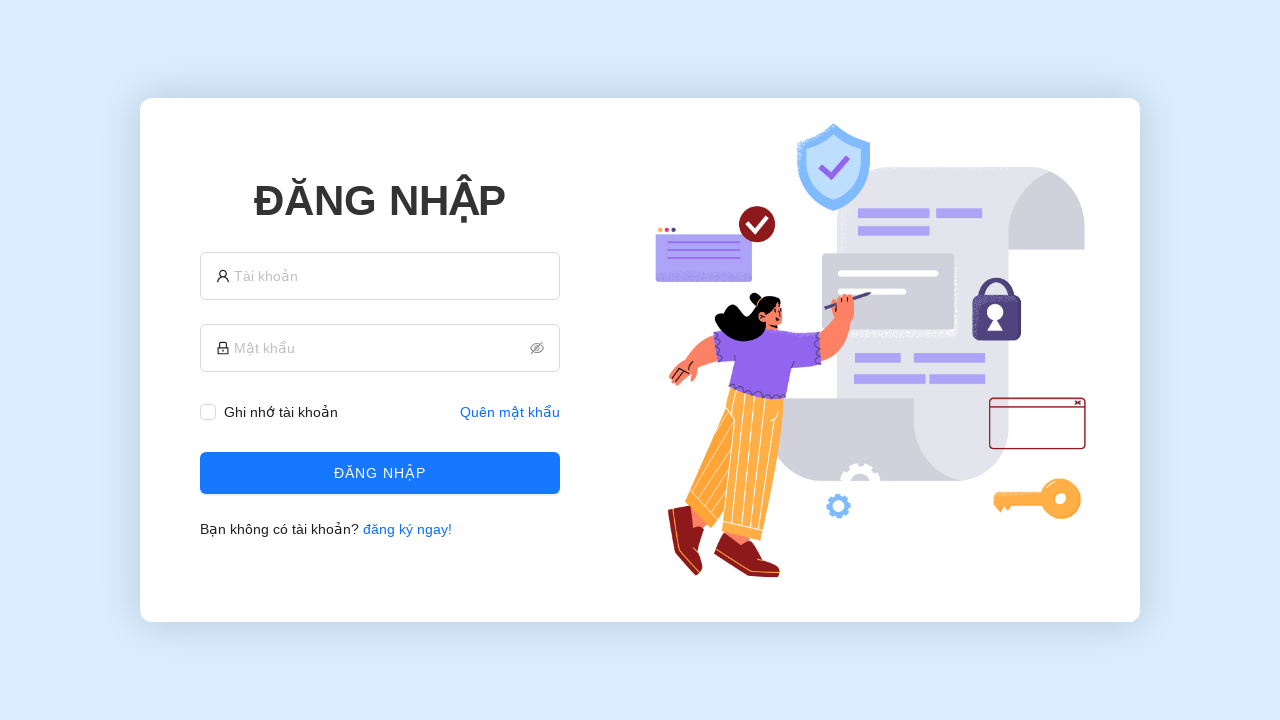

Navigated to registration page
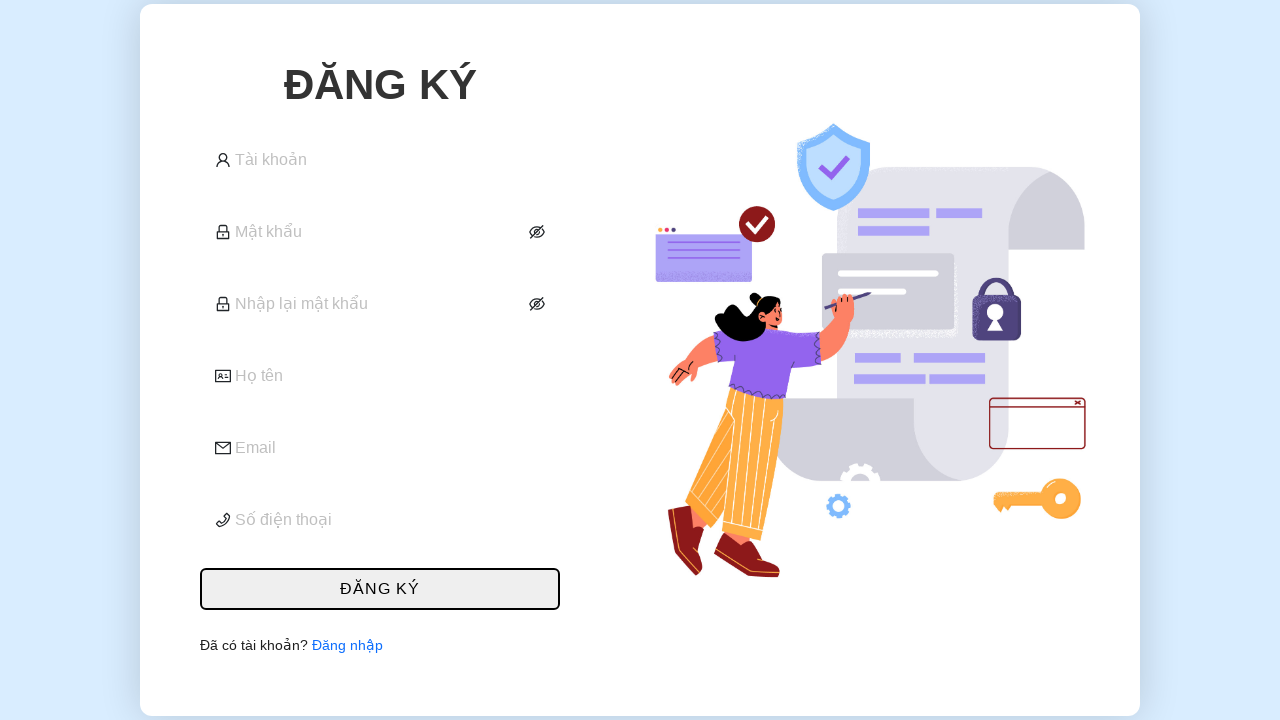

Filled email field with invalid format 'invalidemail' on #register_email
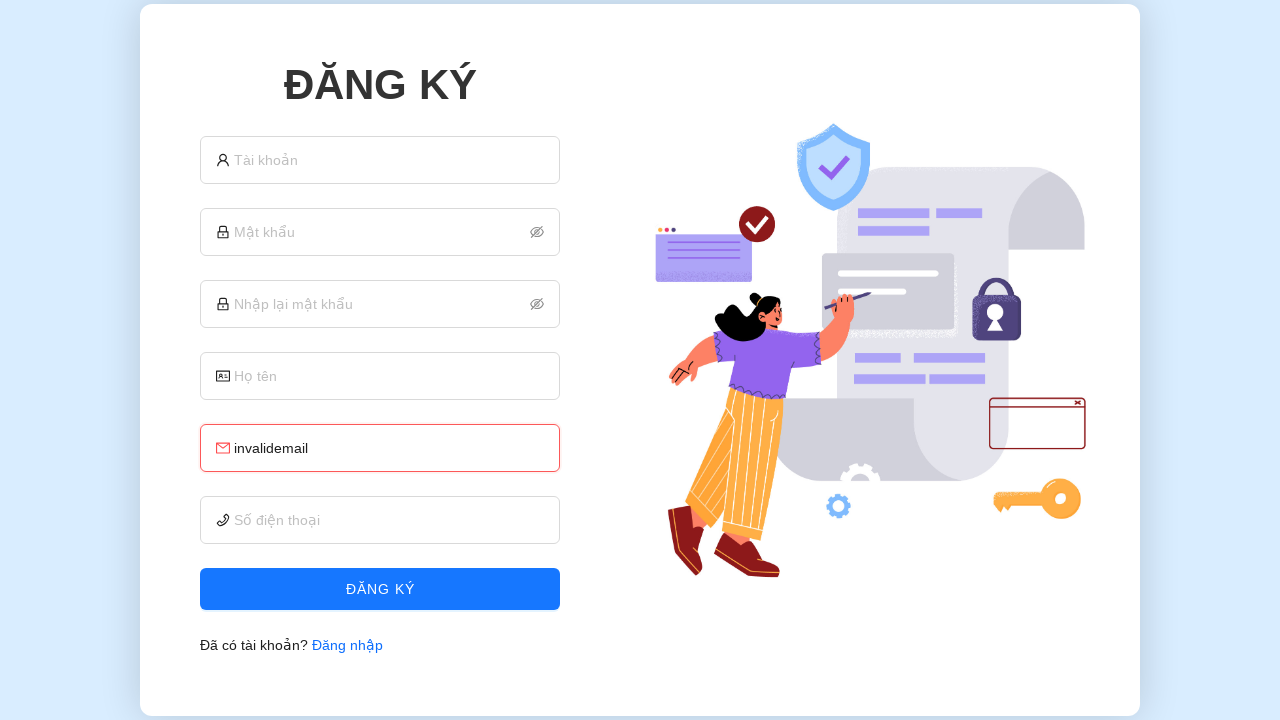

Filled phone number field with invalid number '1234' on #register_soDT
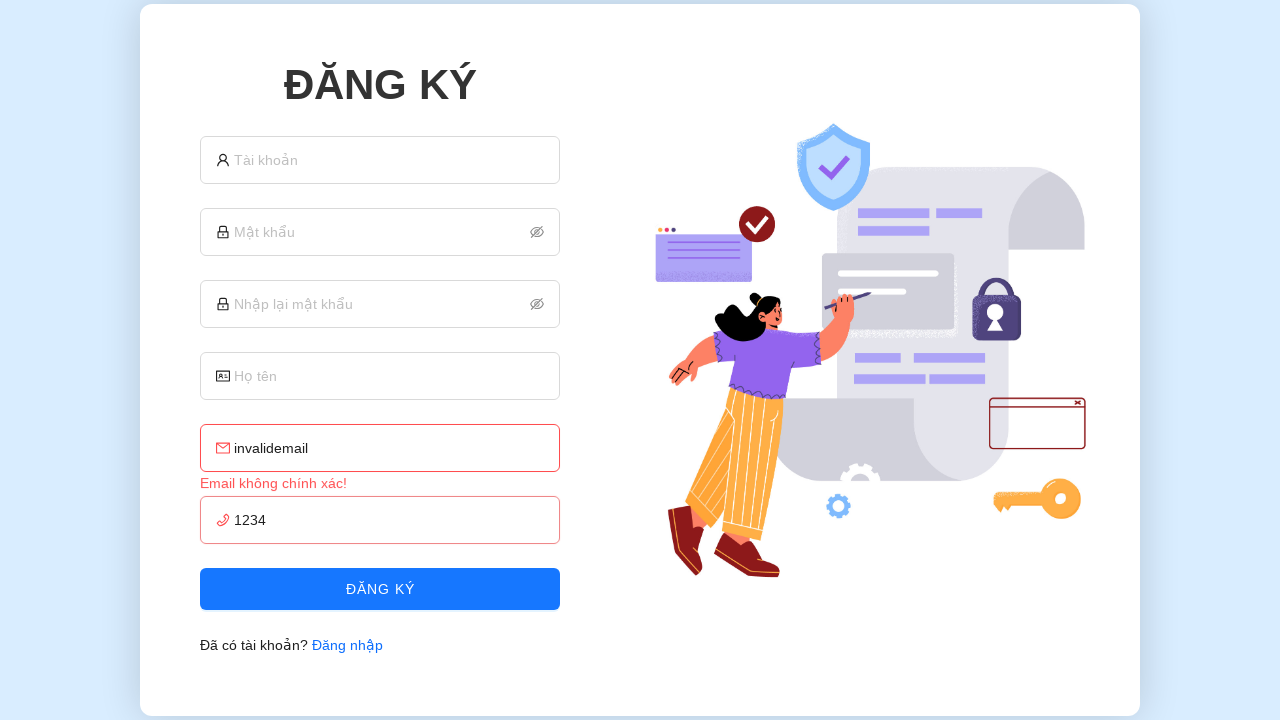

Filled password field with 'password123' on #register_matKhau
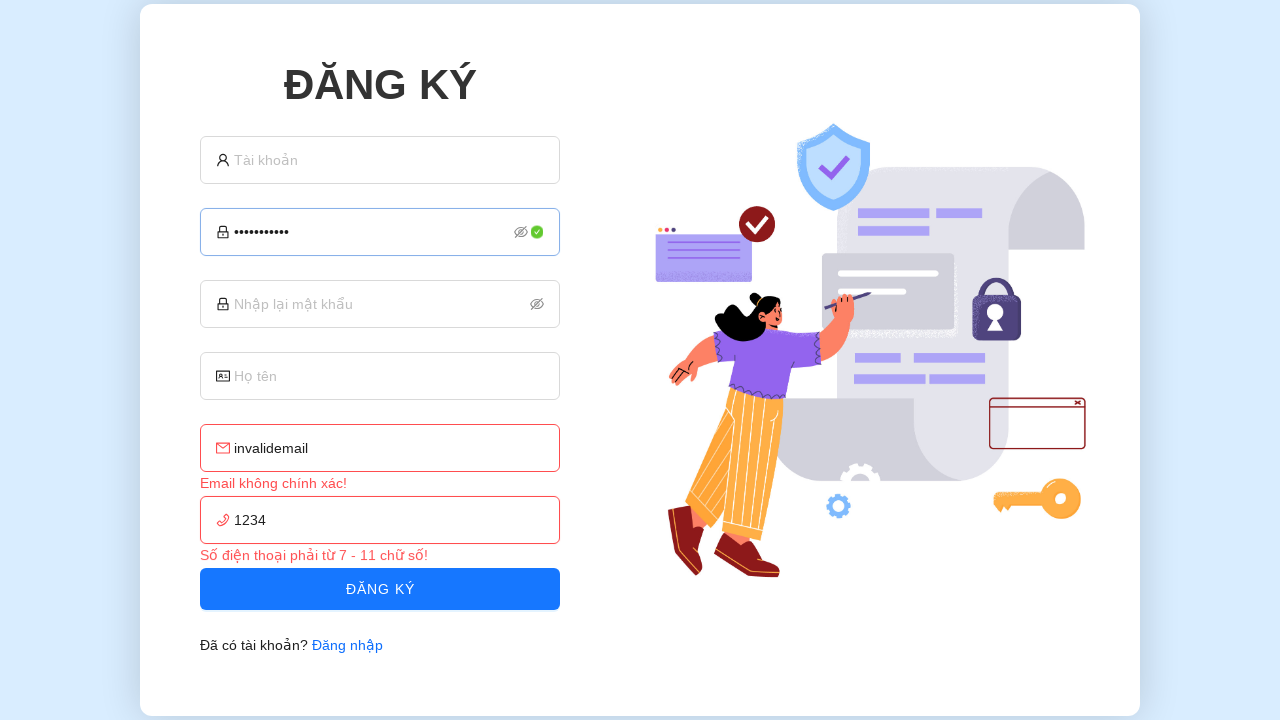

Filled password confirmation field with mismatched password 'differentpass' on #register_xacNhanMatKhau
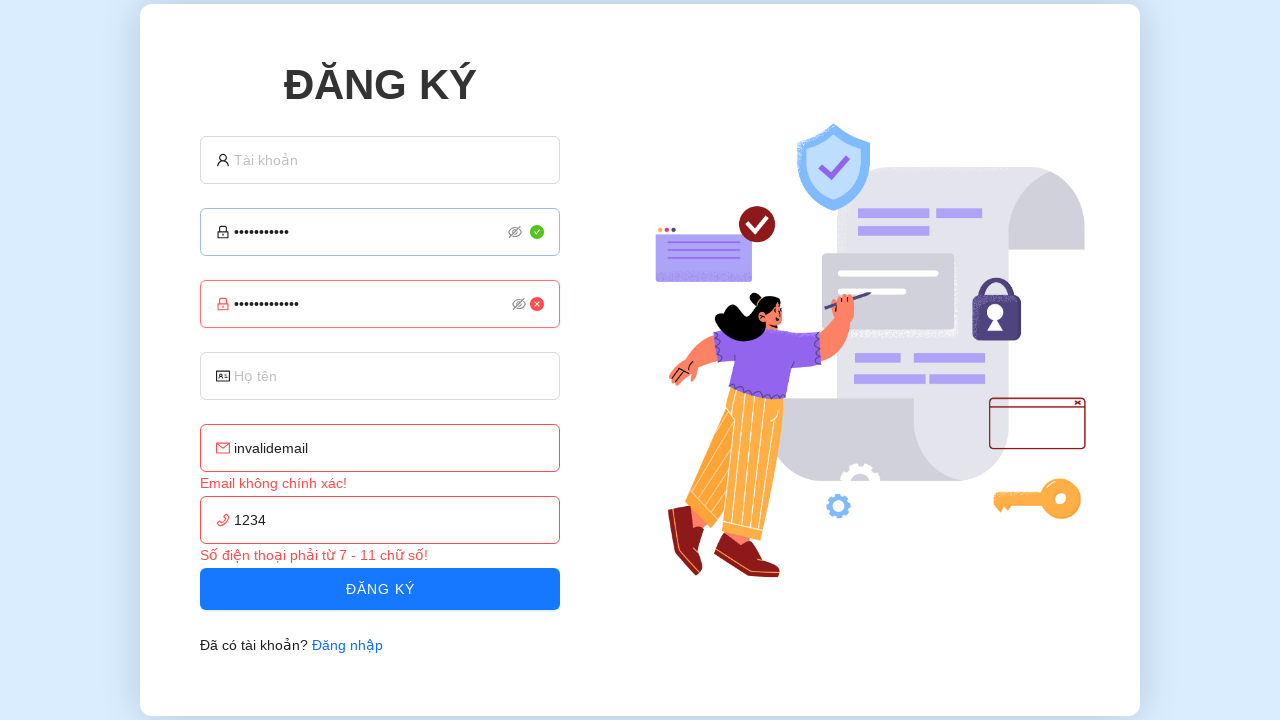

Clicked submit button to submit registration form at (380, 589) on .ant-btn
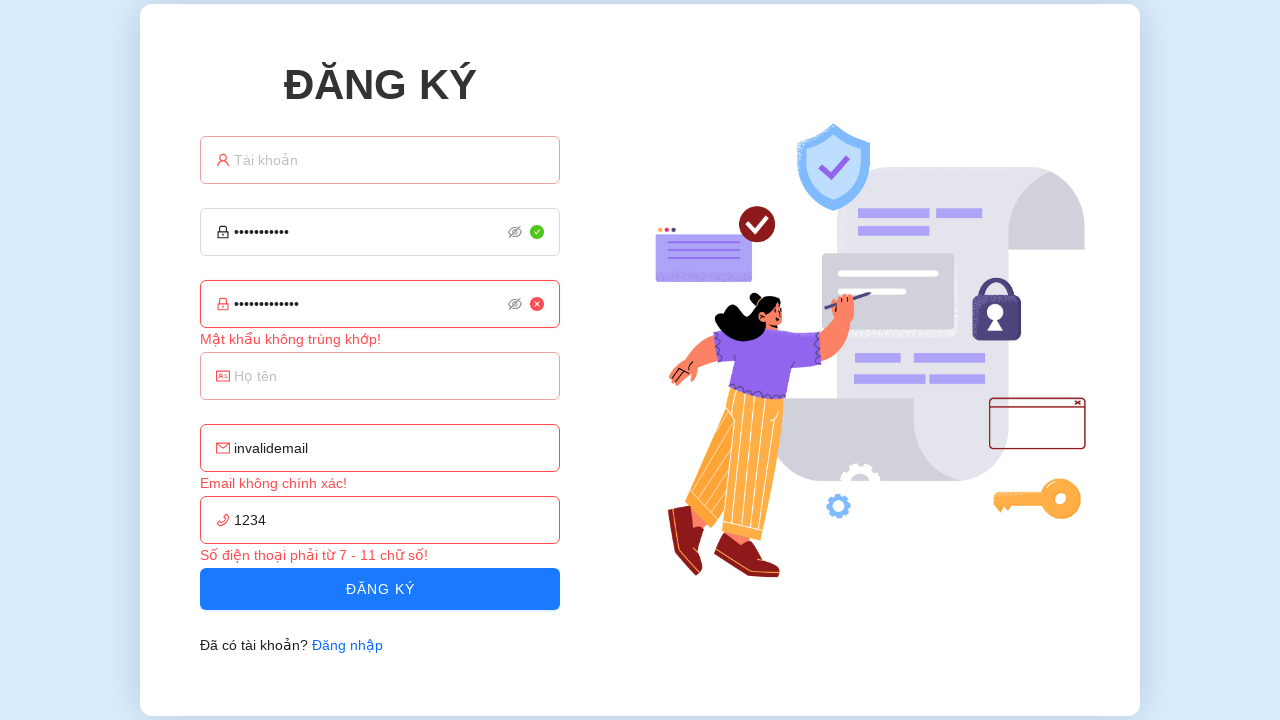

Validation error messages appeared for form fields
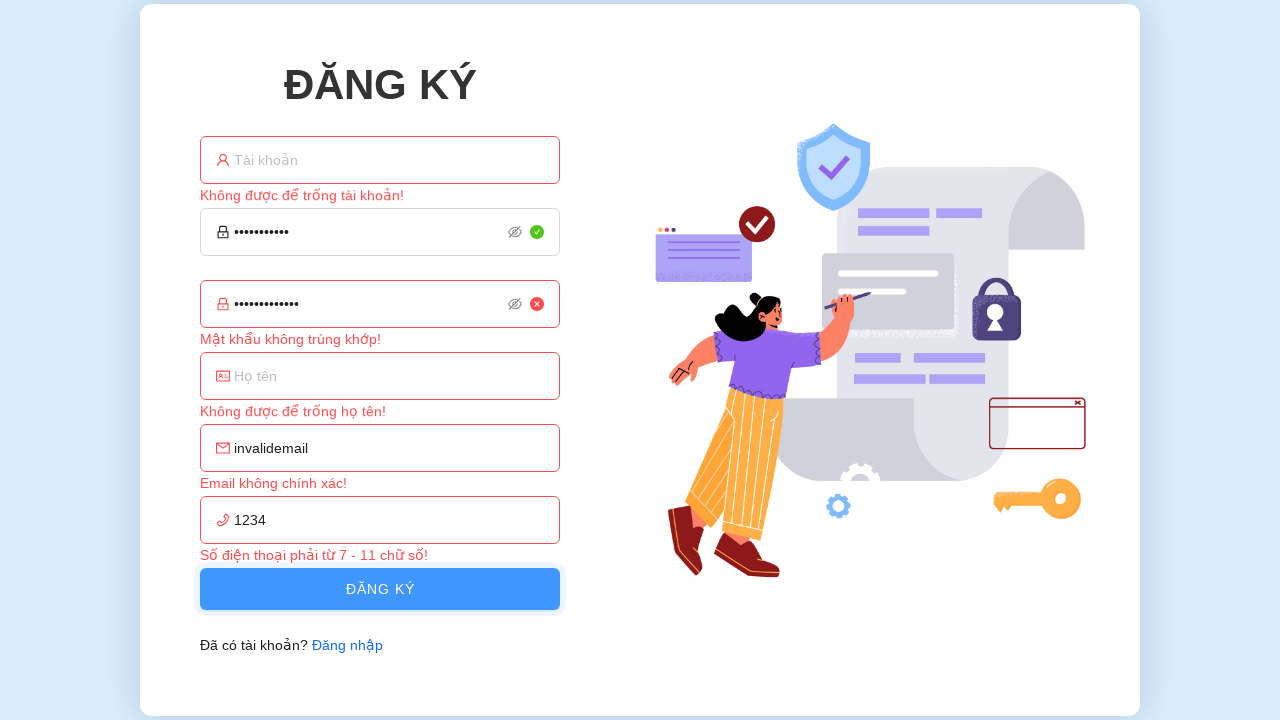

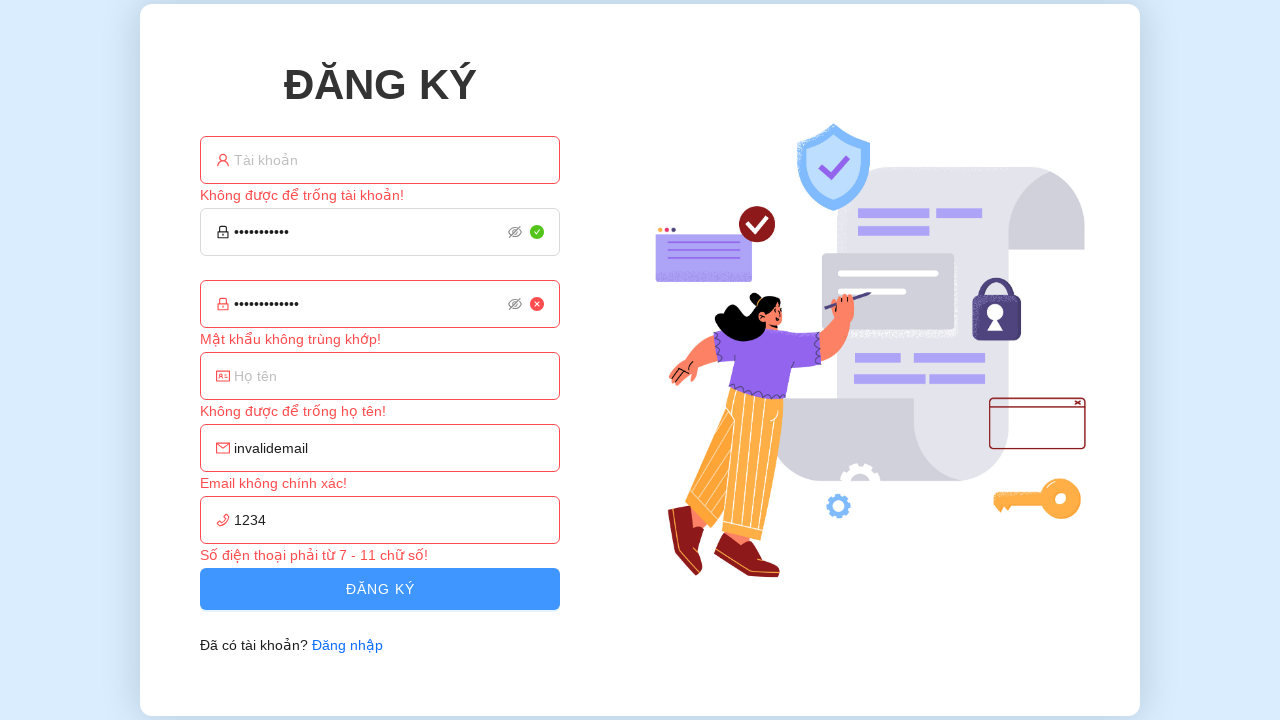